Tests checking and then unchecking the first checkbox on the checkboxes page

Starting URL: https://the-internet.herokuapp.com/checkboxes

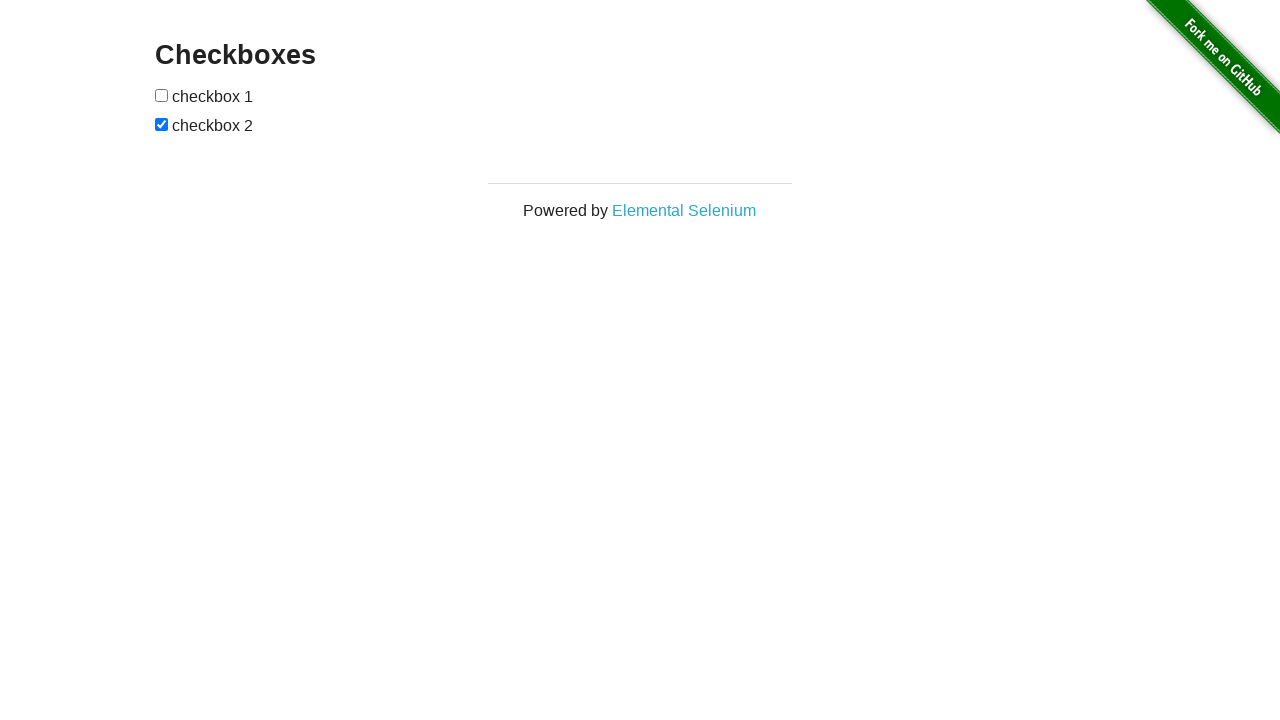

Navigated to checkboxes page
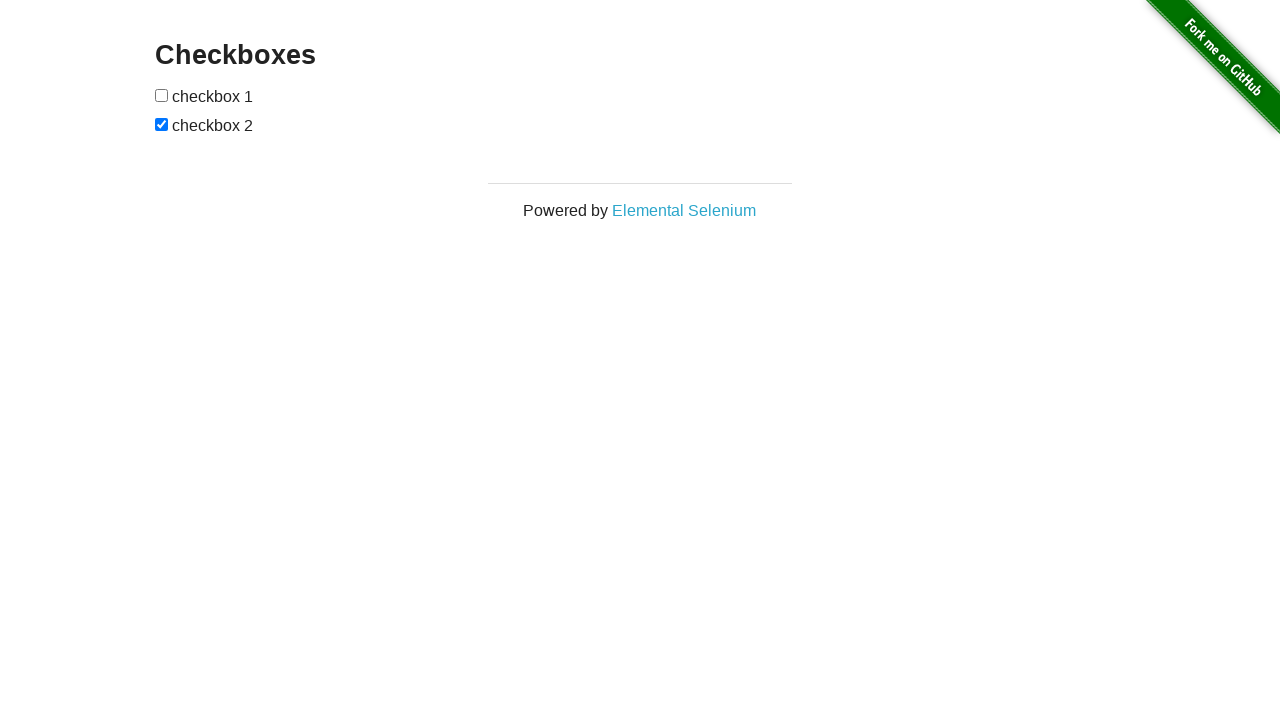

Checked the first checkbox at (162, 95) on input[type='checkbox']:nth-of-type(1)
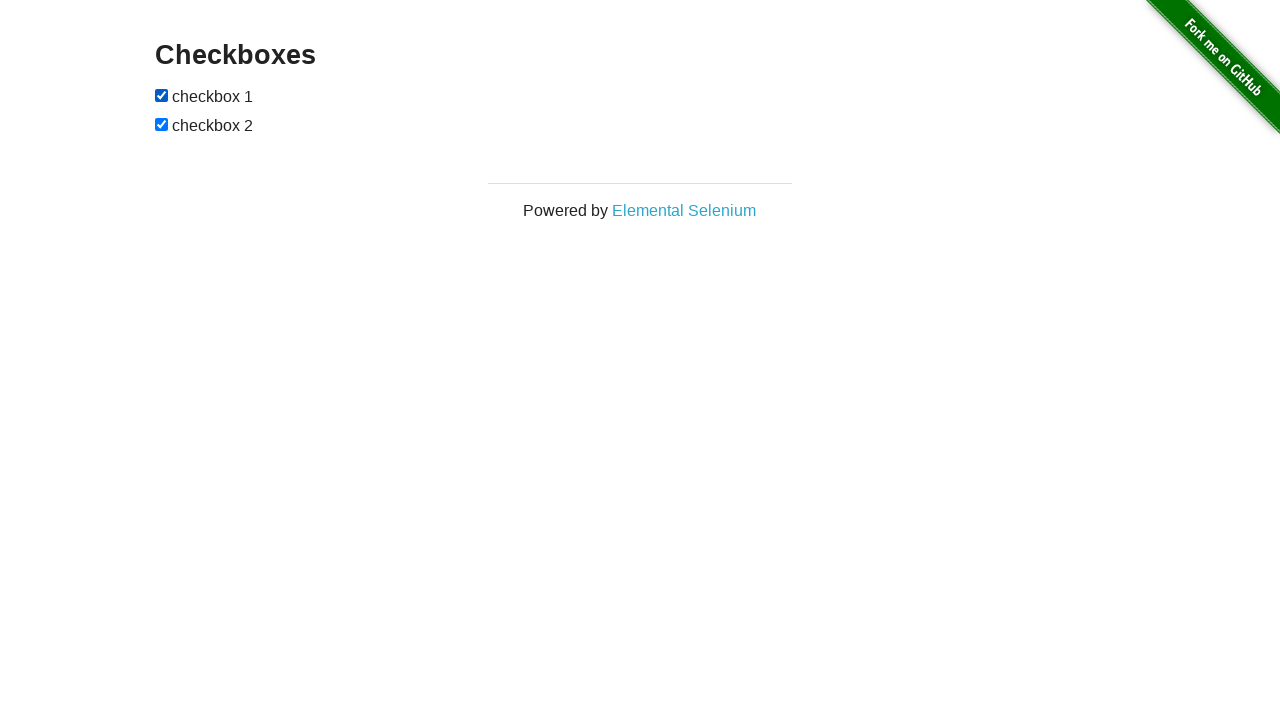

Unchecked the first checkbox at (162, 95) on input[type='checkbox']:nth-of-type(1)
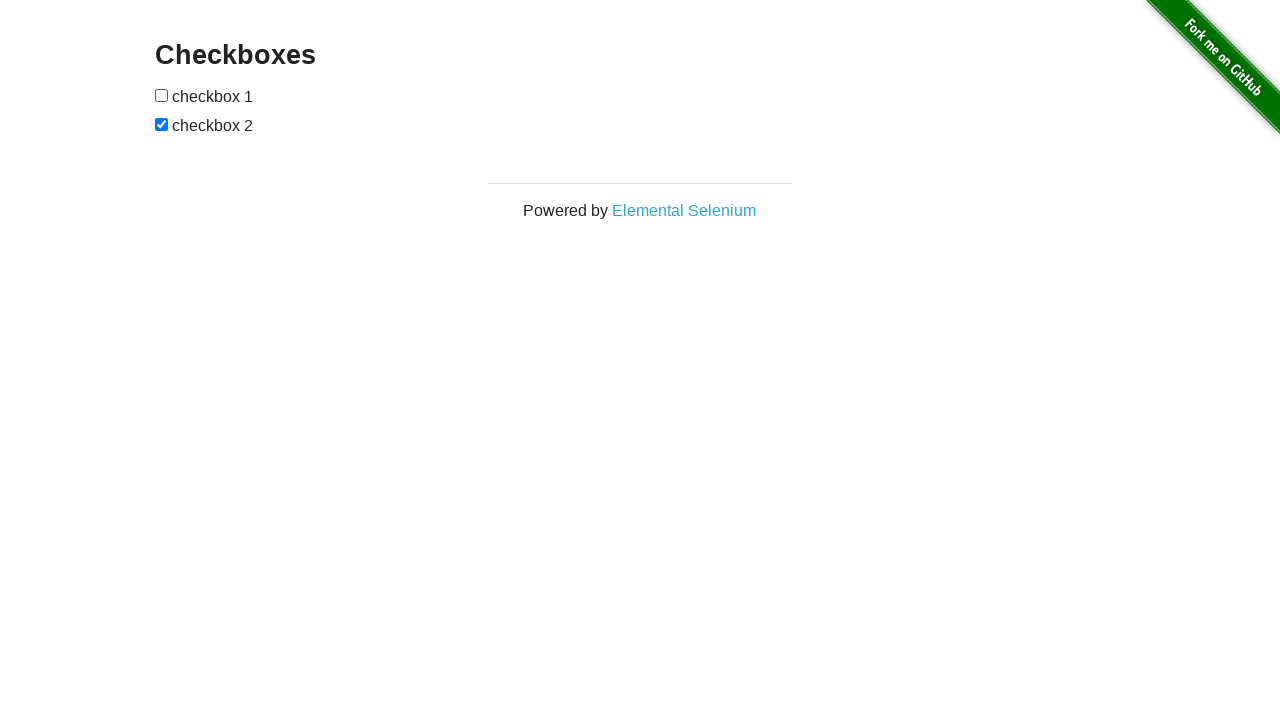

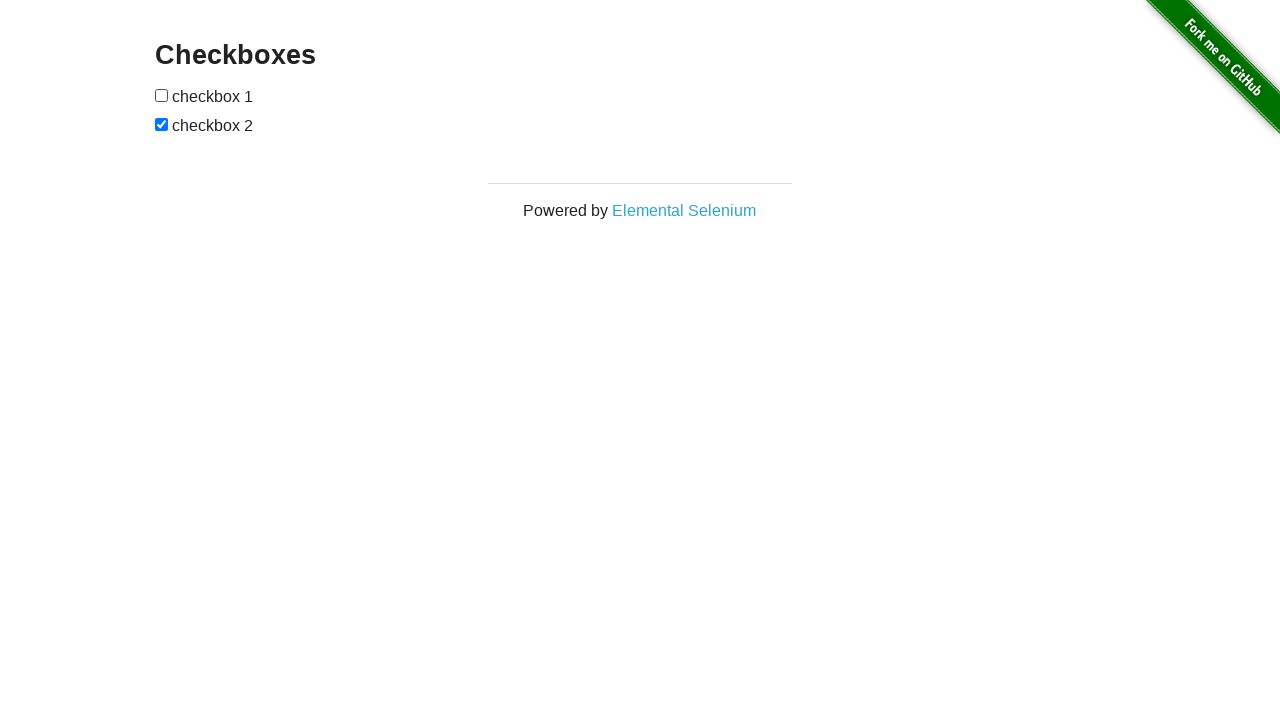